Navigates to Calculator.net homepage, waits for the page to load, then clicks on the Mortgage Calculator link to navigate to that section.

Starting URL: https://www.calculator.net/

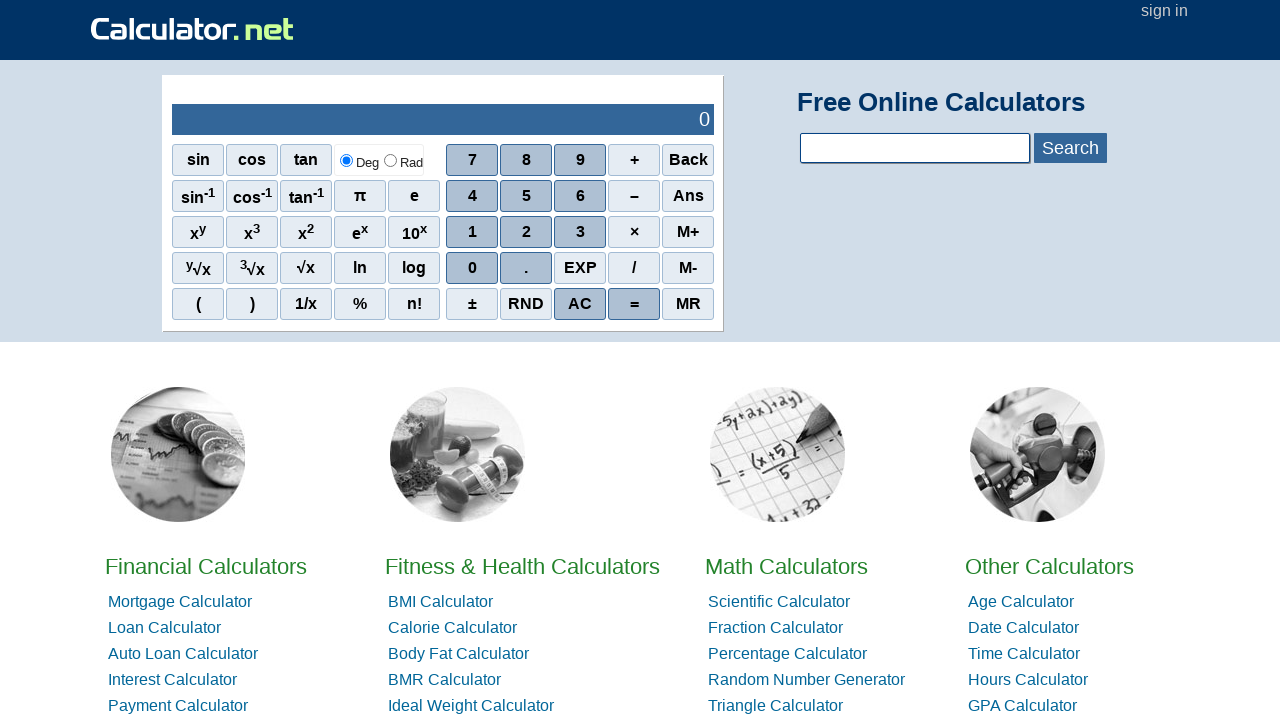

Calculator.net homepage loaded (DOM content ready)
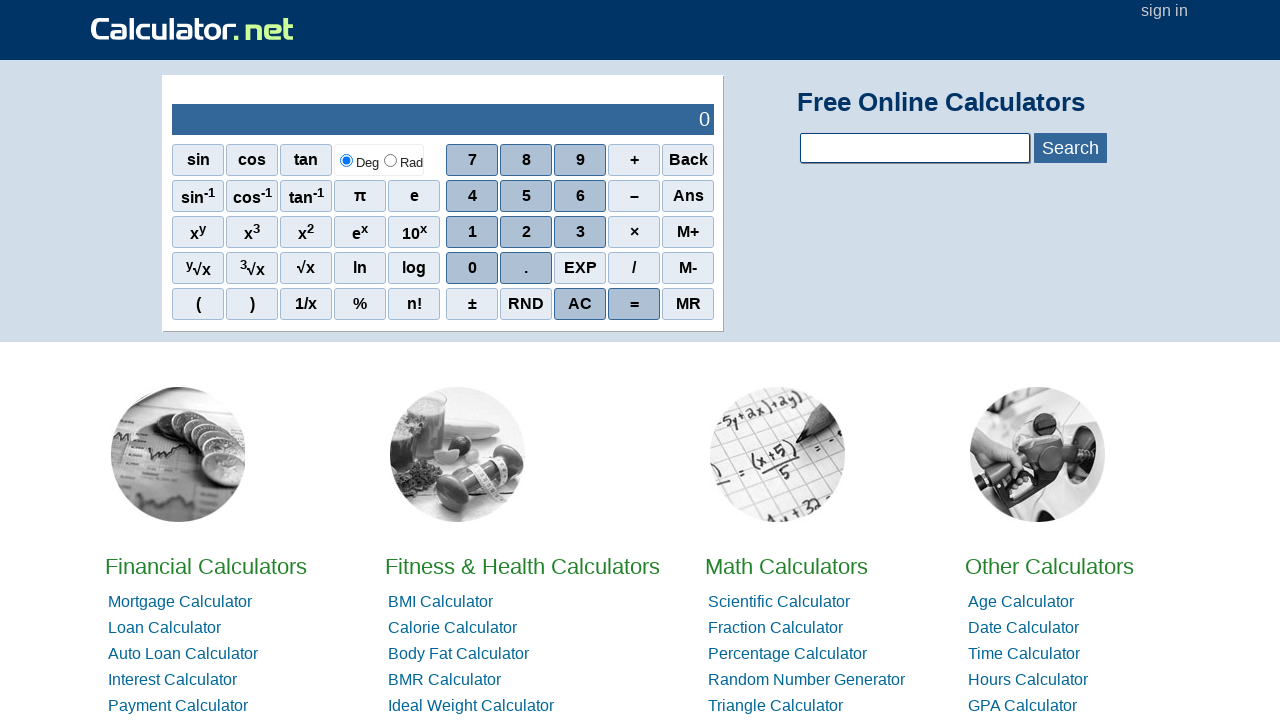

Clicked on Mortgage Calculator link at (180, 602) on xpath=//*[text()='Mortgage Calculator']
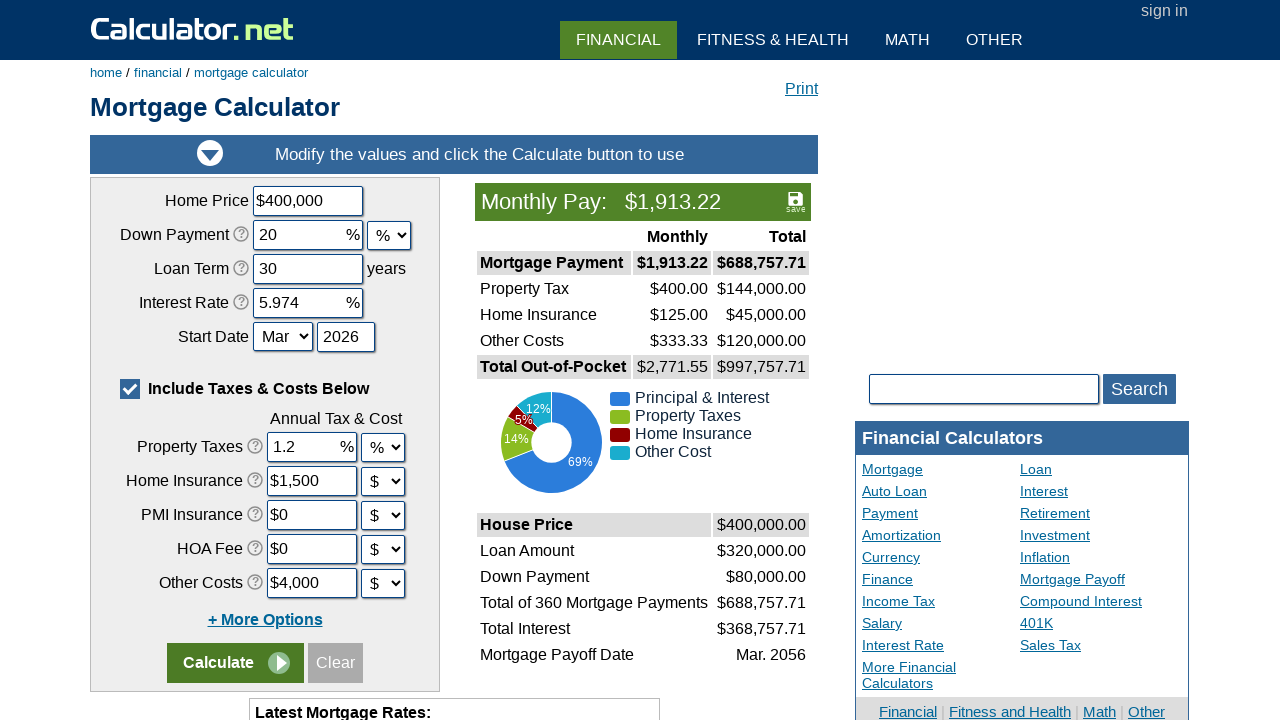

Mortgage Calculator page loaded (DOM content ready)
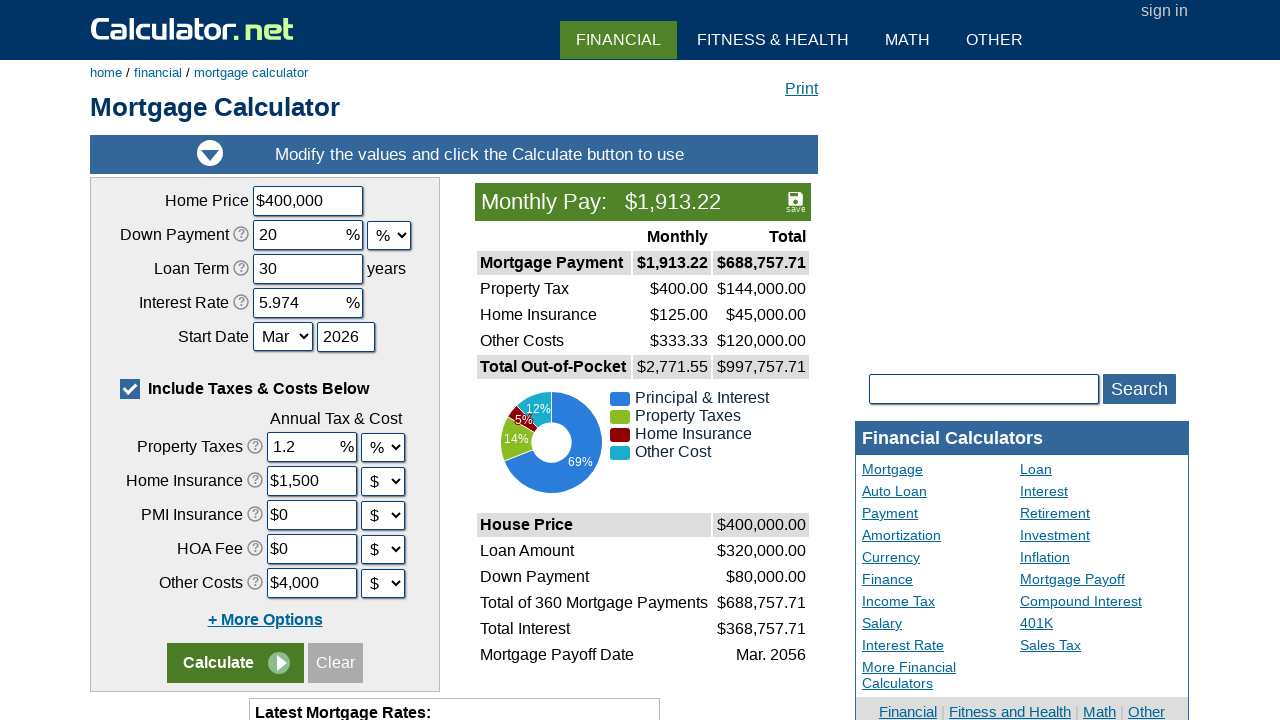

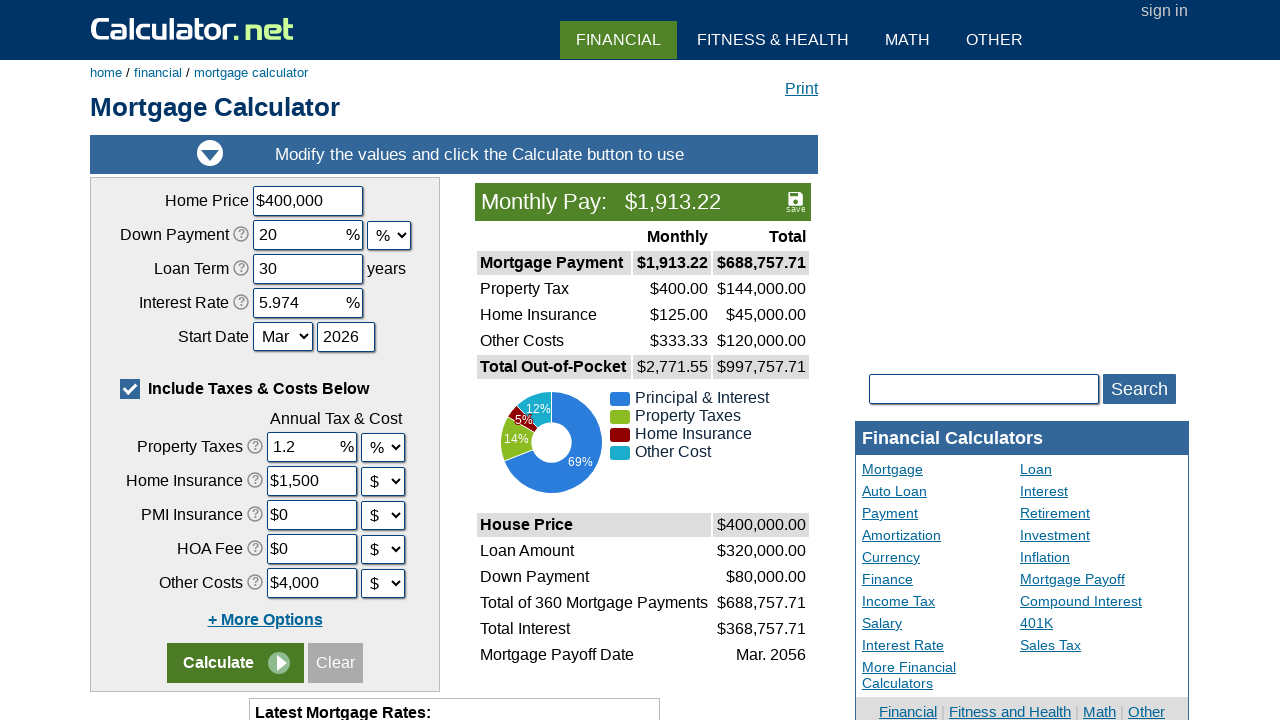